Tests the disposable email service by setting a custom inbox name. The script clicks on the inbox ID field, enters a custom name, and confirms it.

Starting URL: http://www.sharklasers.com

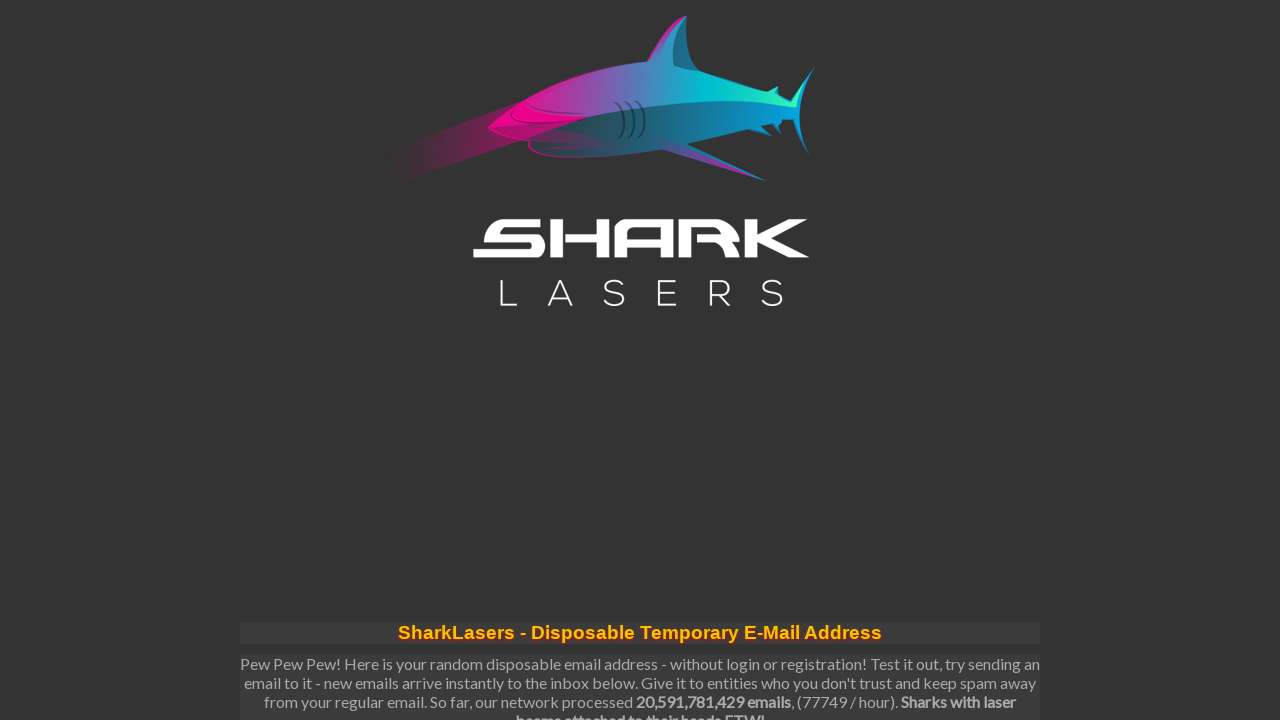

Clicked on inbox ID field to activate editing at (464, 360) on span#inbox-id
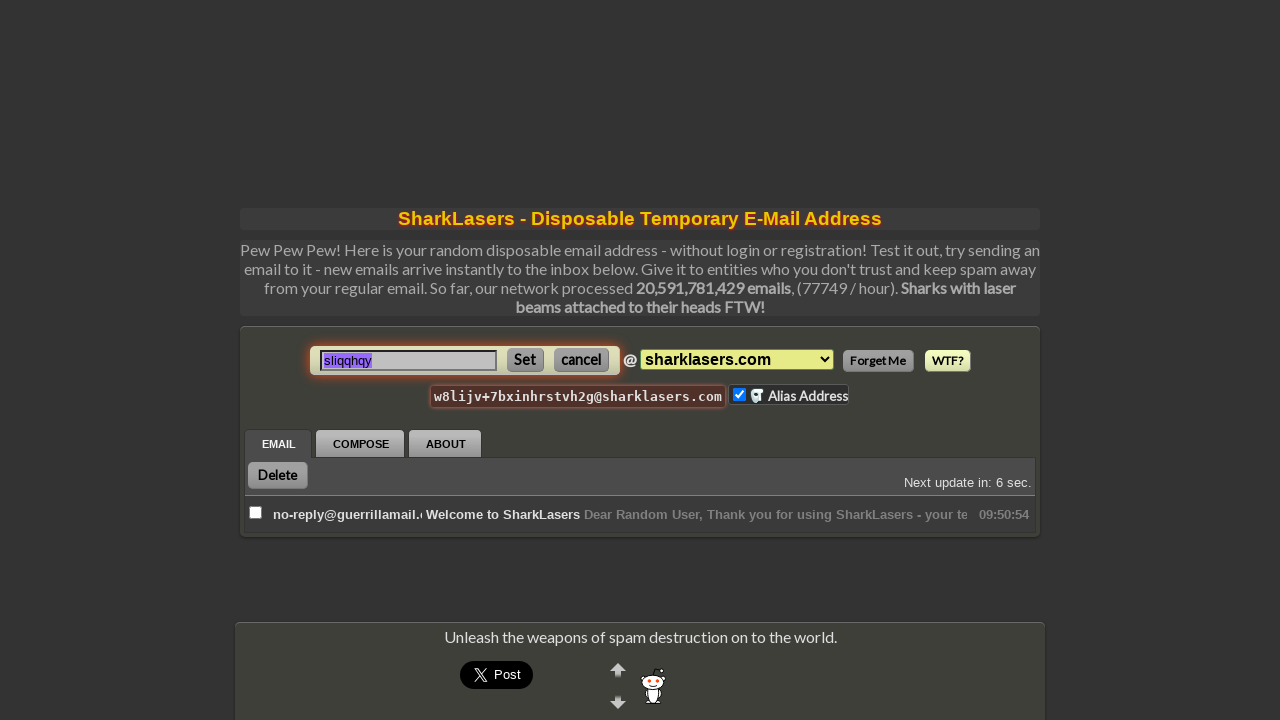

Inbox ID input field appeared
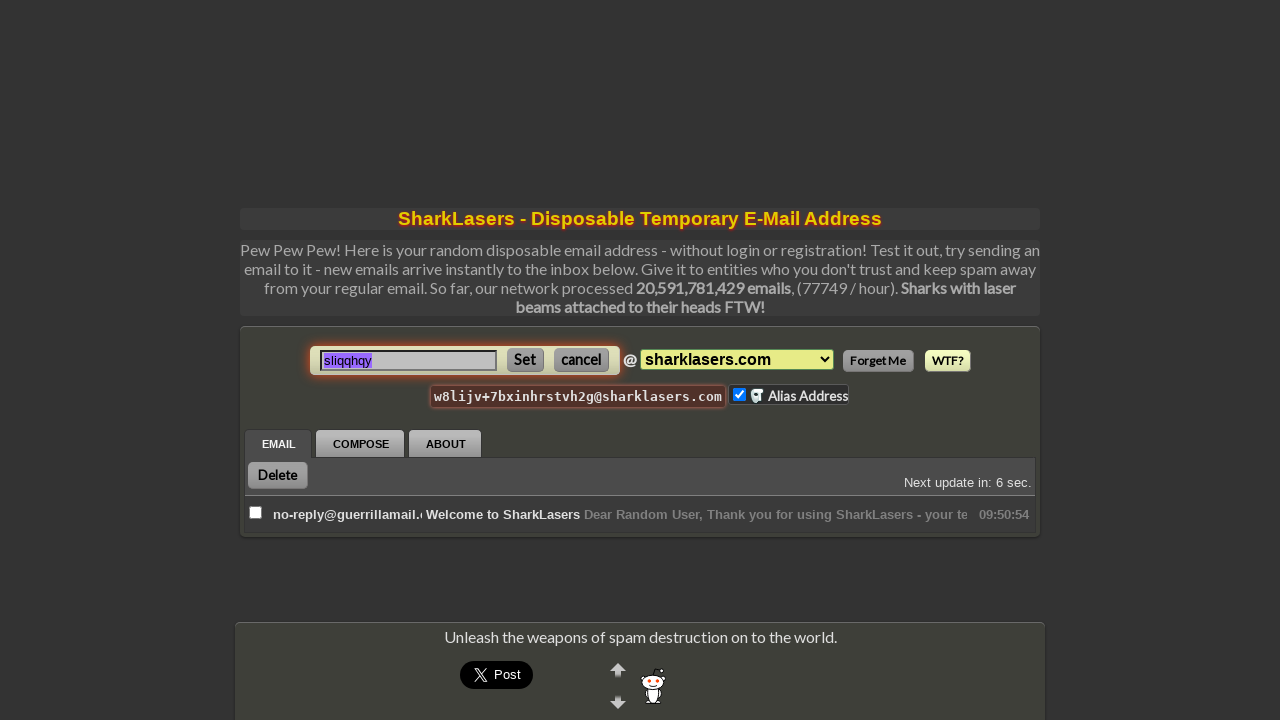

Entered custom inbox name 'testuser847' on span#inbox-id input
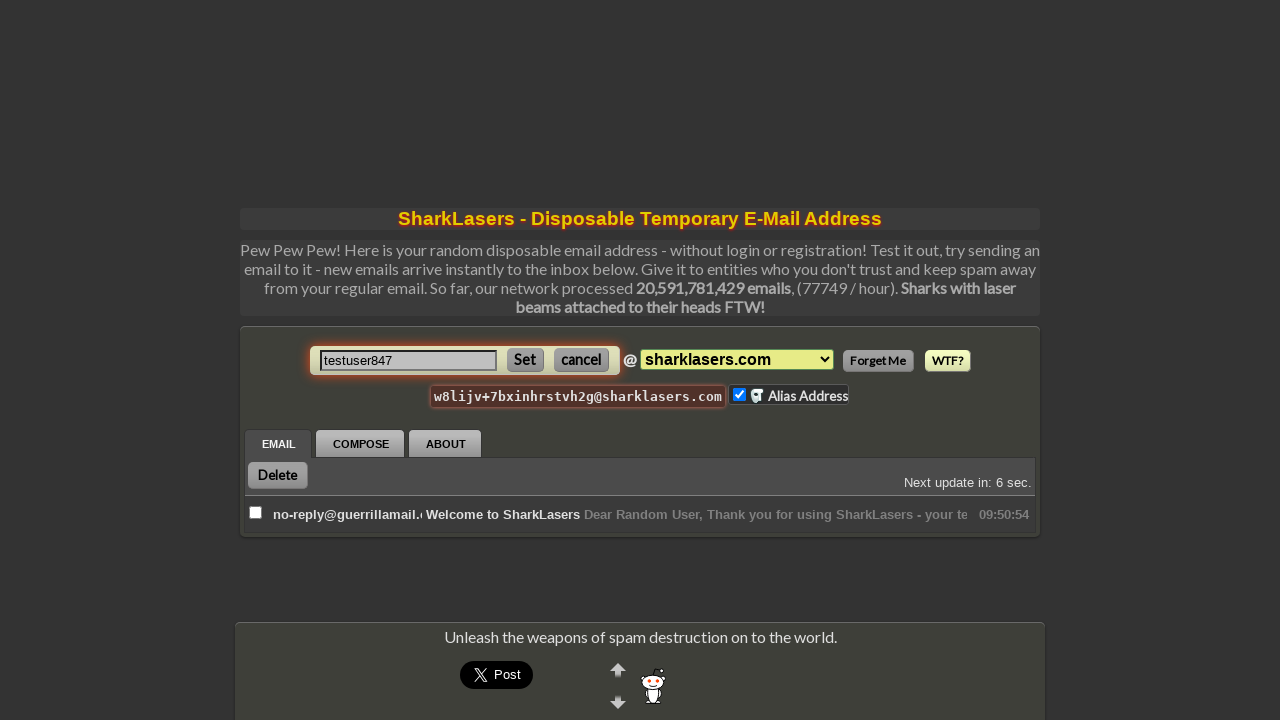

Clicked confirm button to set inbox name at (525, 360) on #inbox-id button:first-of-type
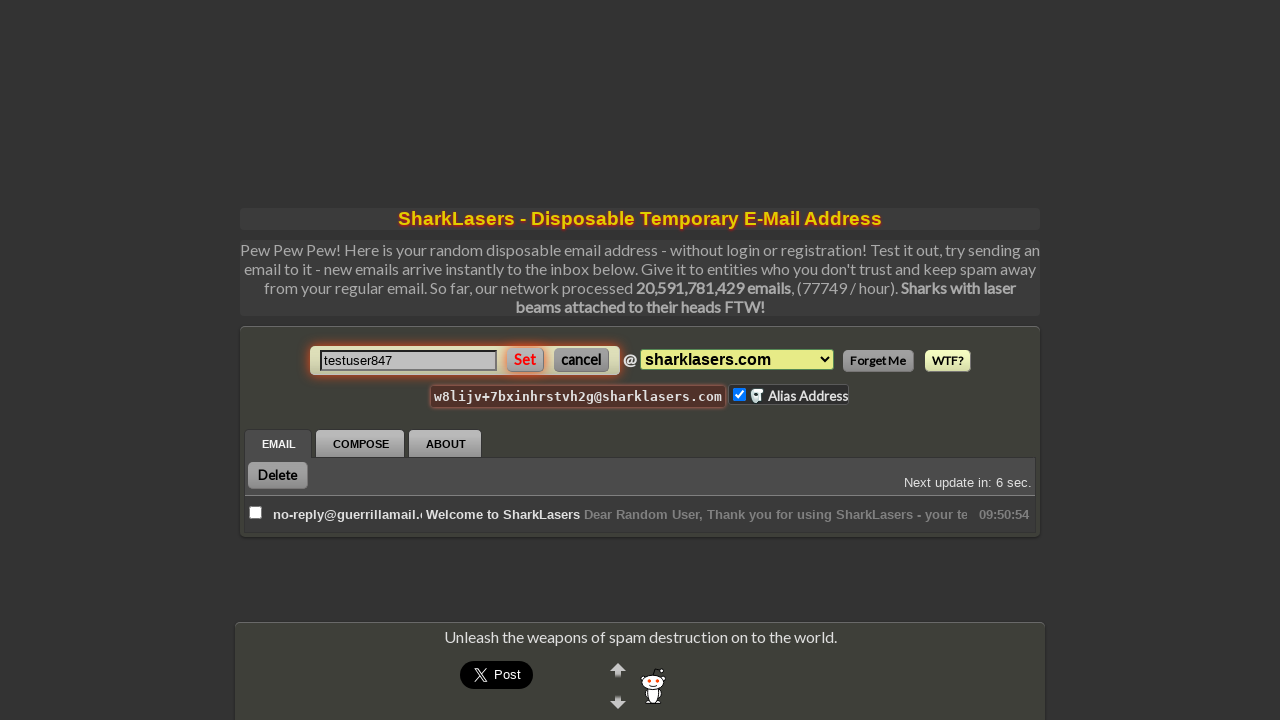

Waited for inbox to be set up
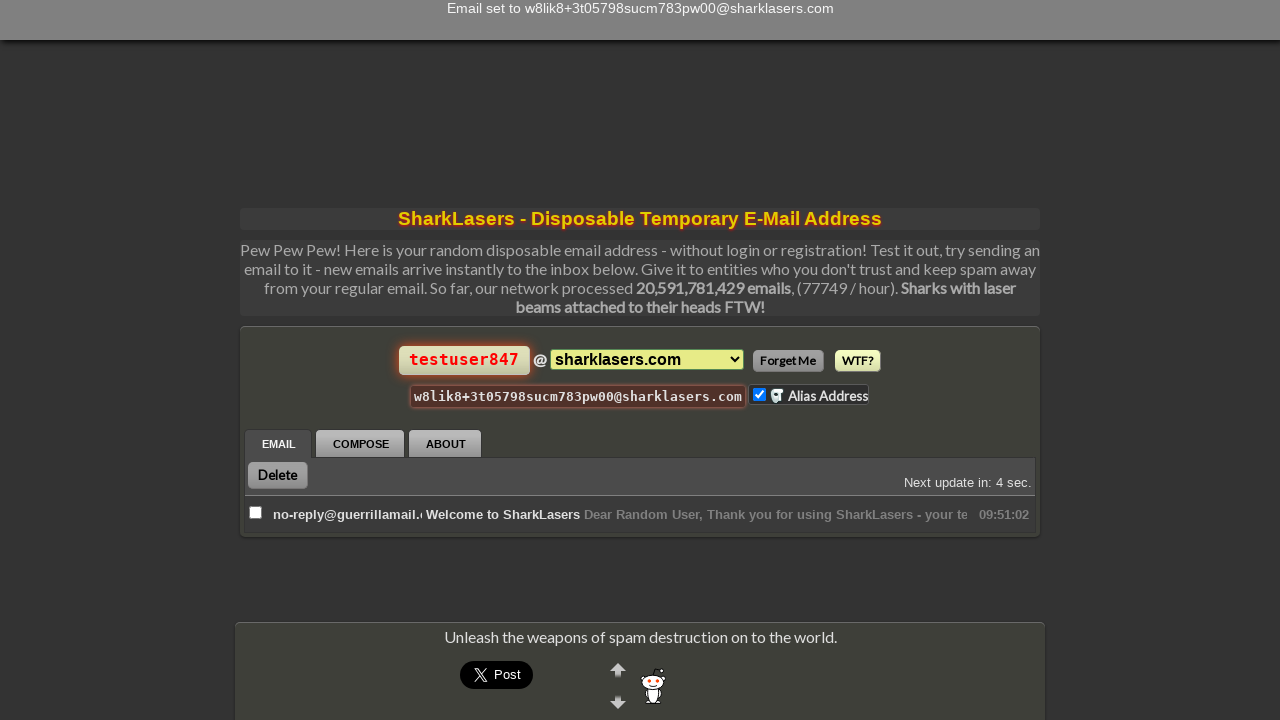

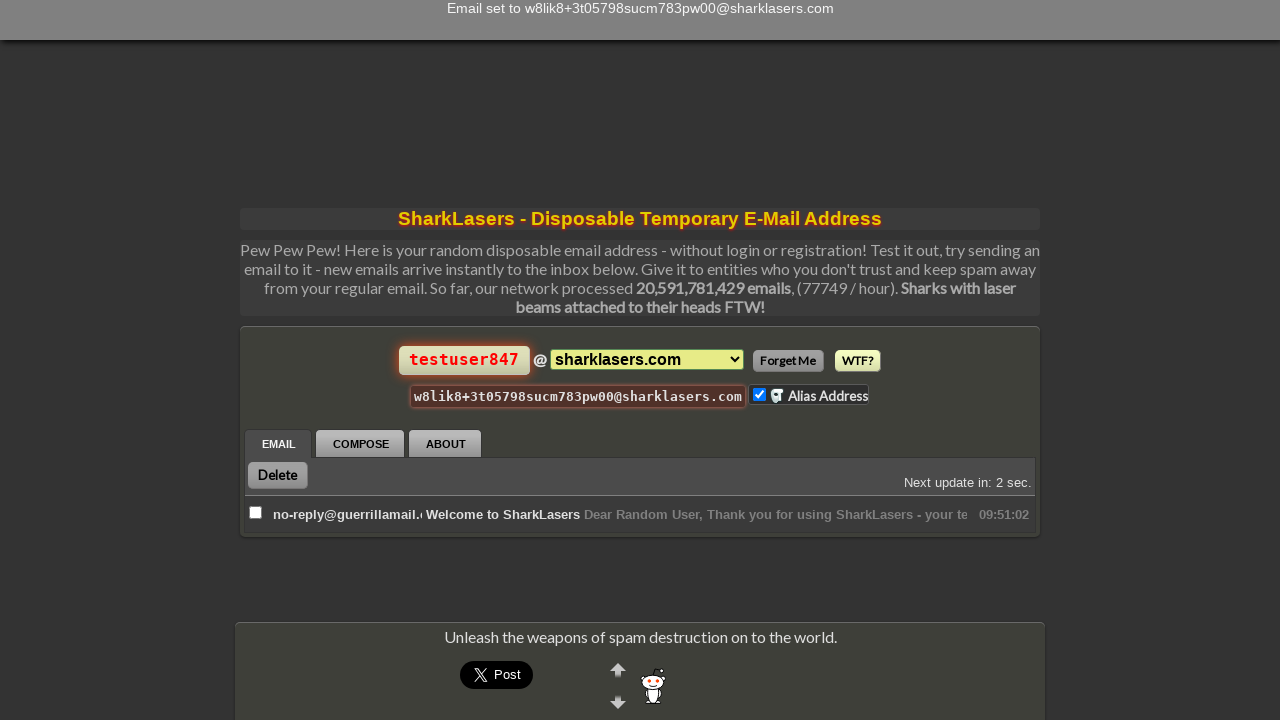